Tests drag and drop functionality by dragging one element to another

Starting URL: https://www.selenium.dev/selenium/web/mouse_interaction.html

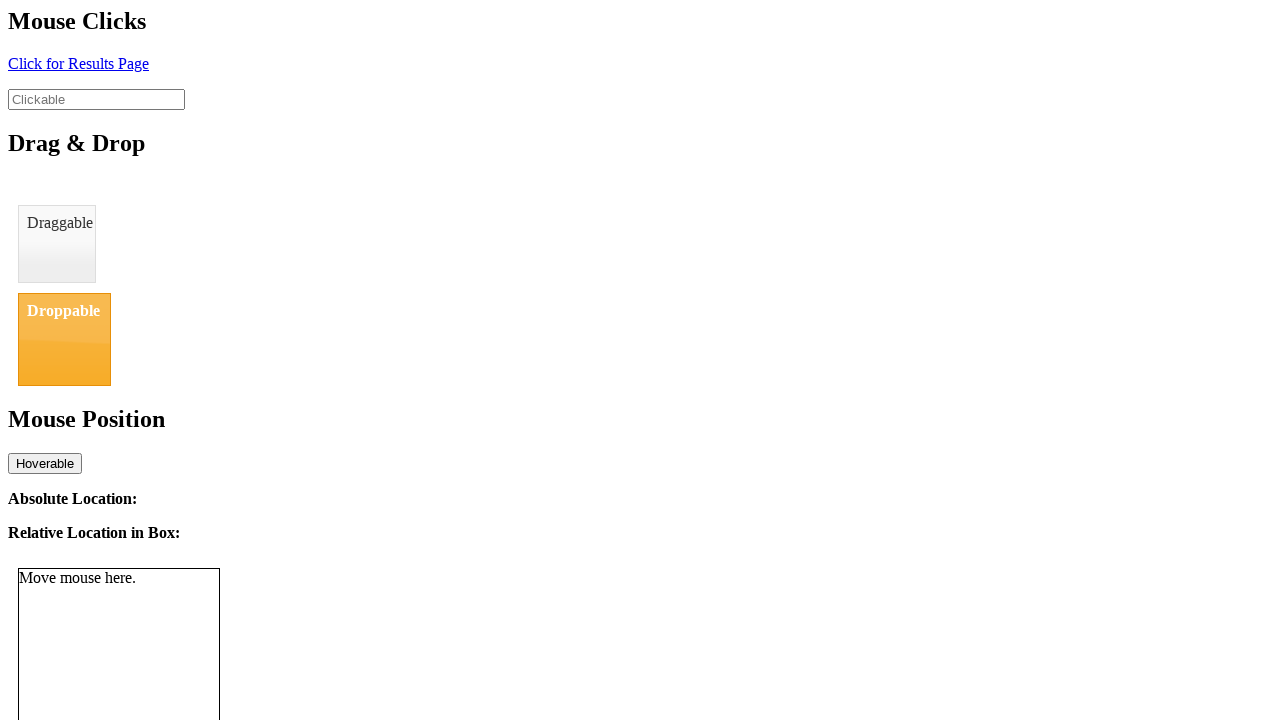

Navigated to mouse interaction test page
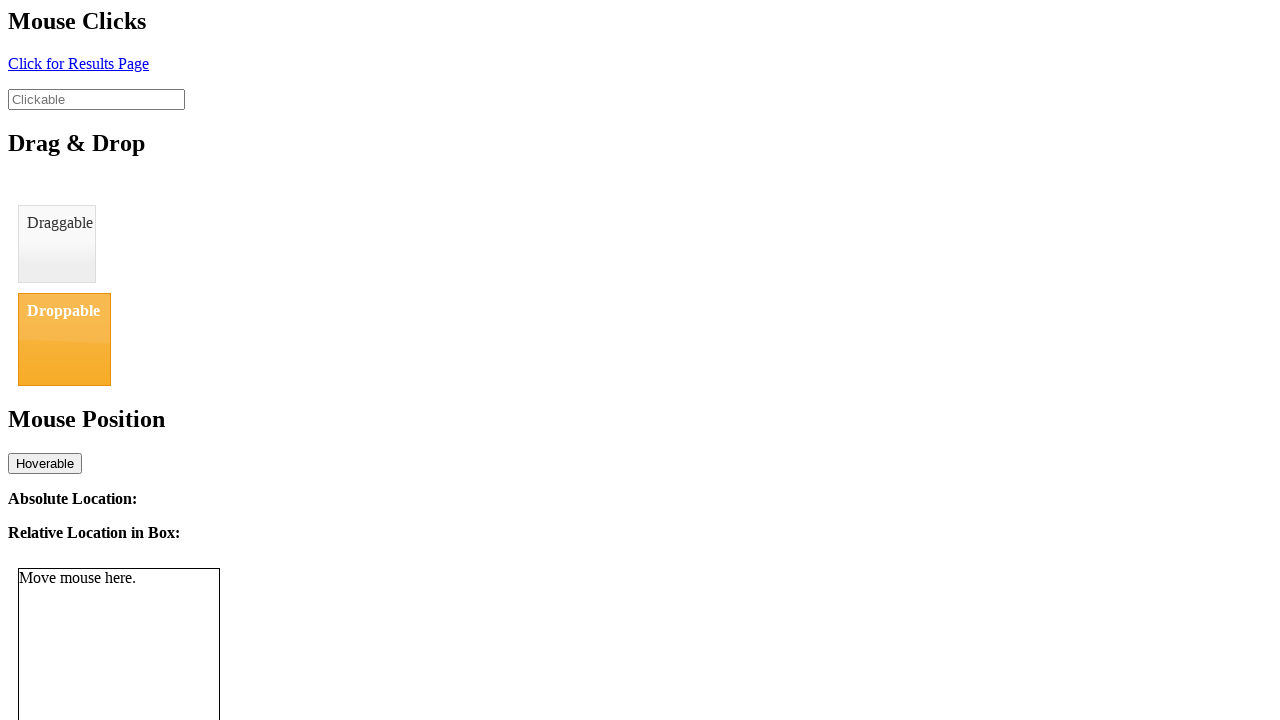

Dragged draggable element to droppable element at (64, 339)
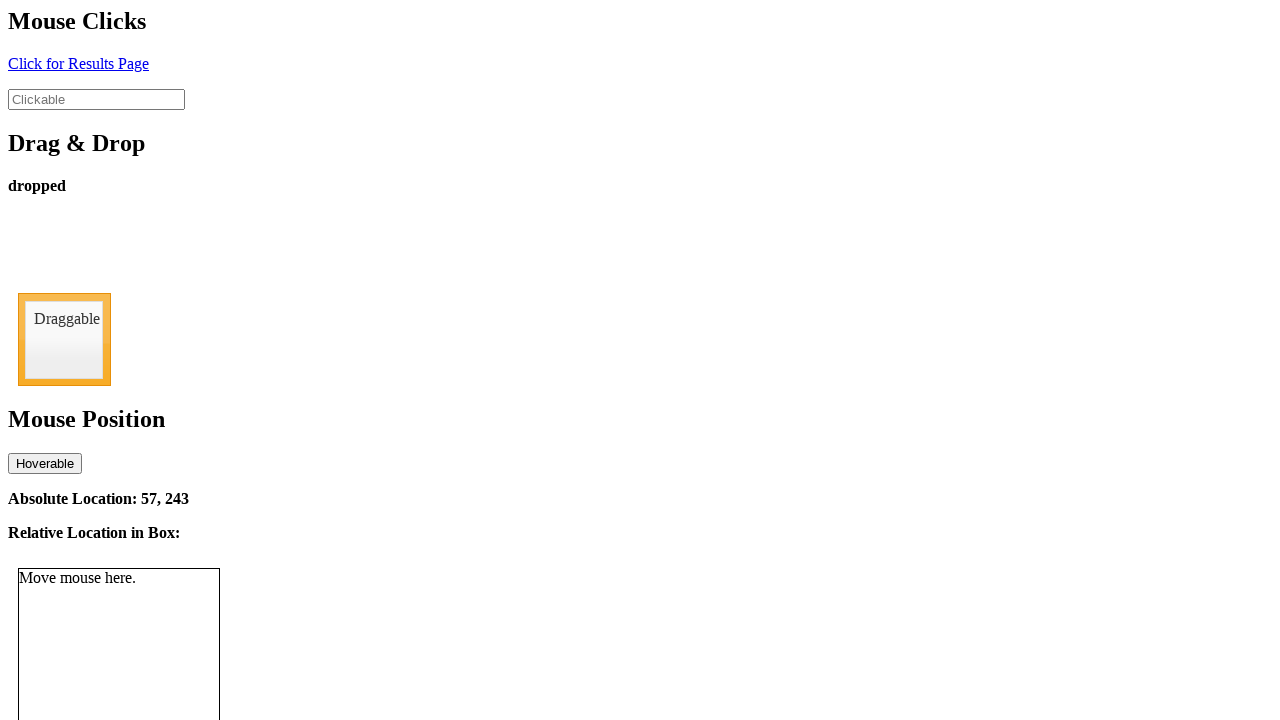

Verified drop status shows 'dropped'
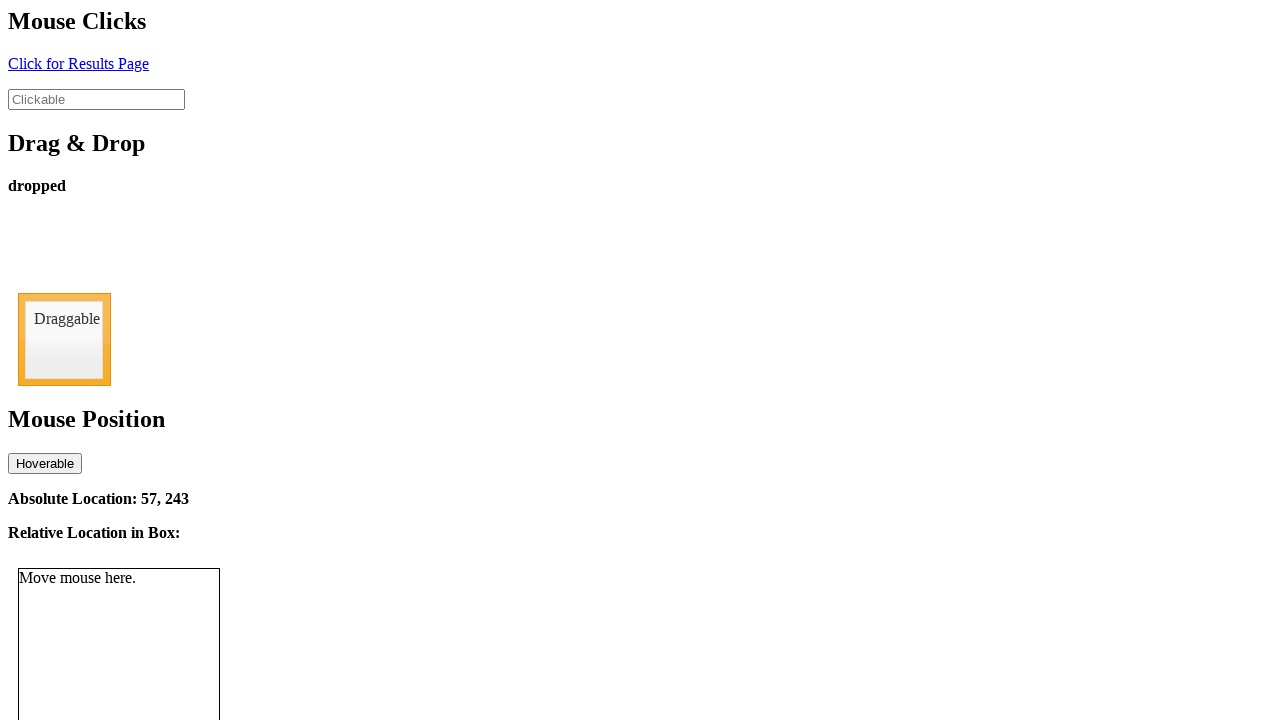

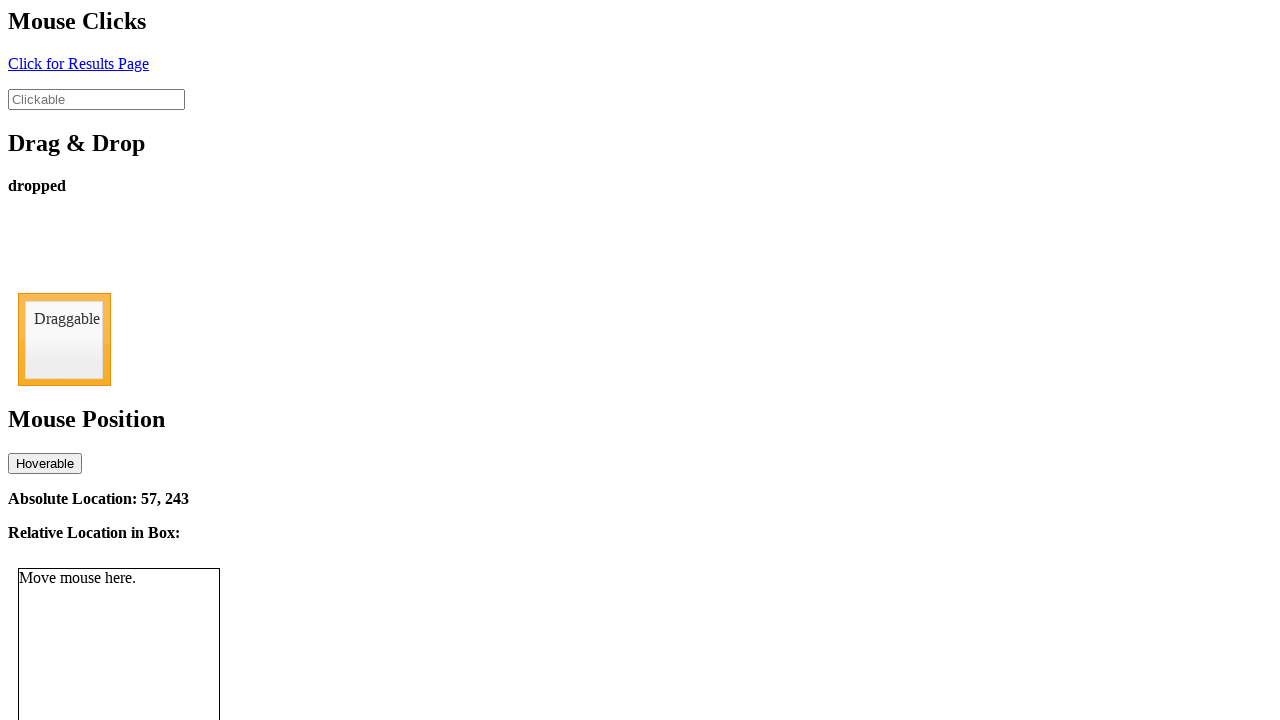